Navigates to AXA Investment Managers website and then to OpenMRS demo site, verifying page titles load correctly for both sites.

Starting URL: http://www.axa-im.com

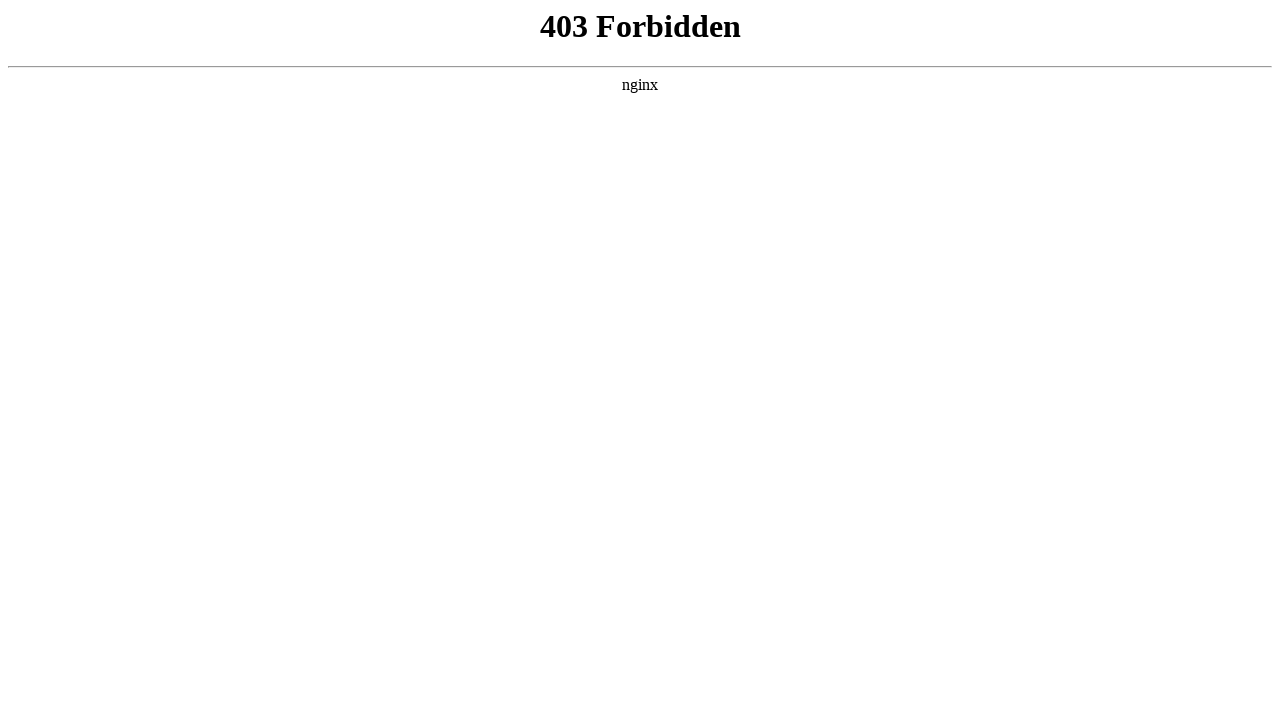

Waited for AXA-IM website to load (domcontentloaded)
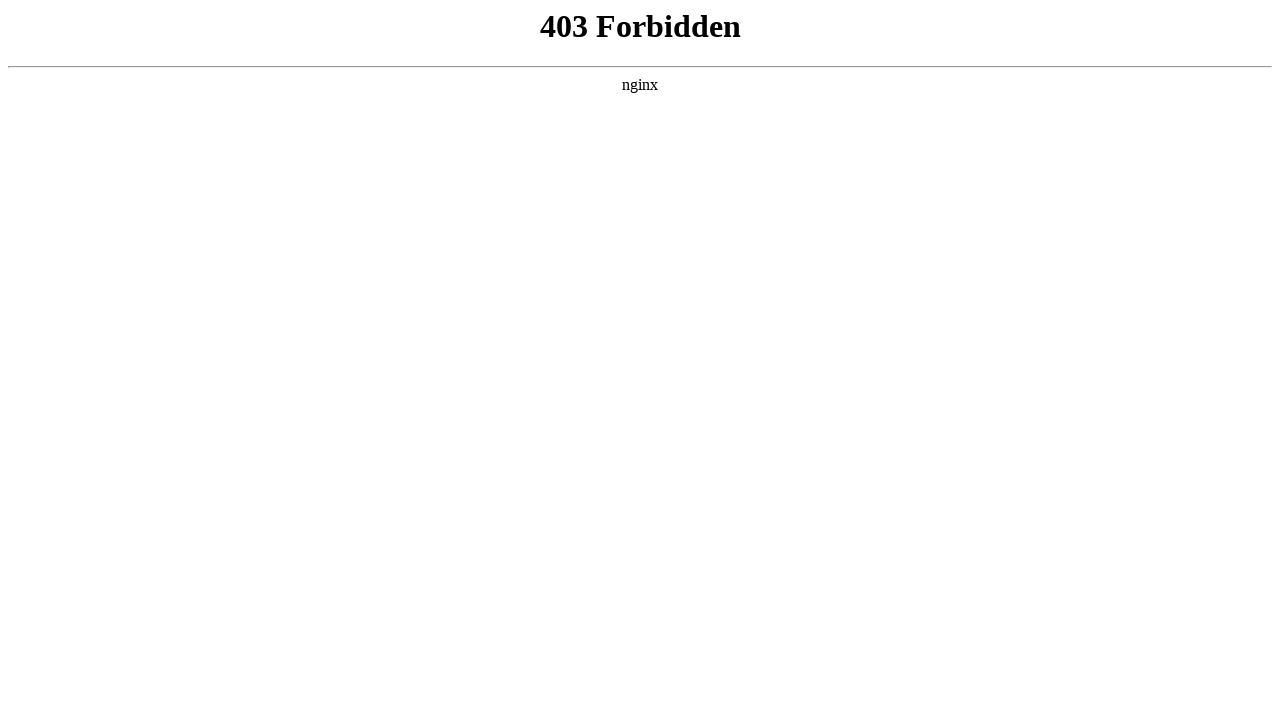

Captured AXA-IM page title: 403 Forbidden
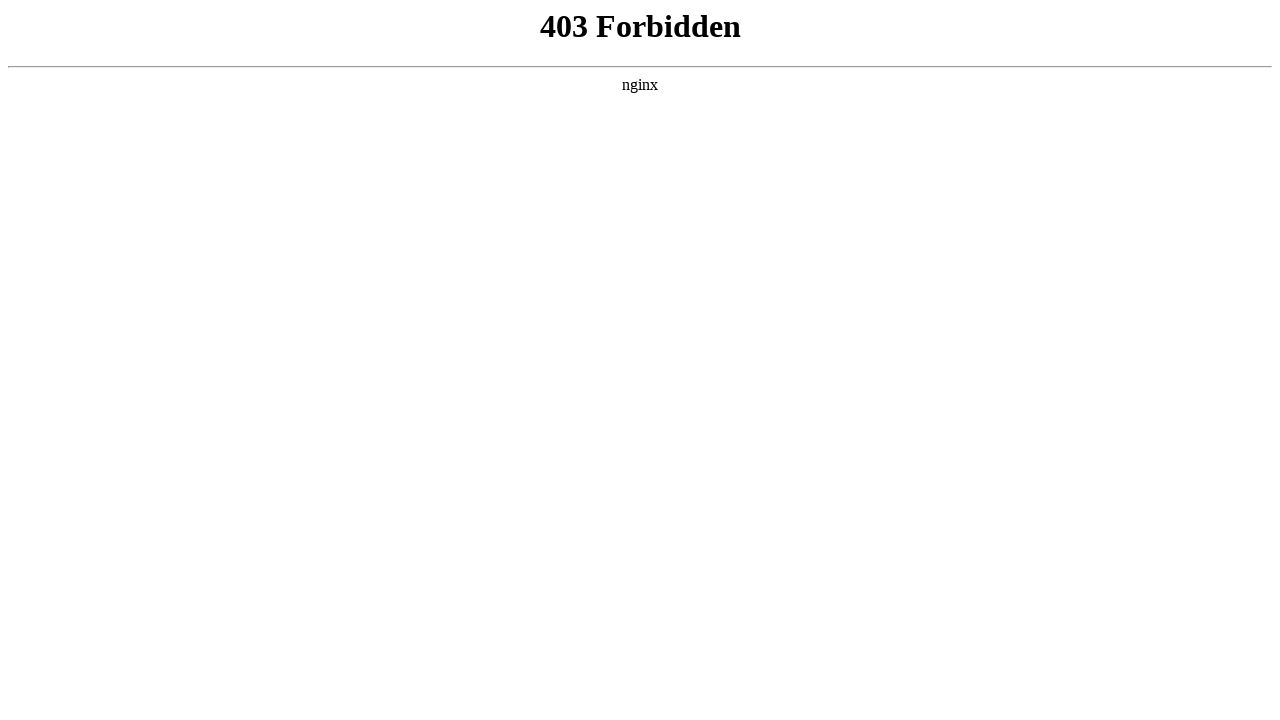

Navigated to OpenMRS demo site login page
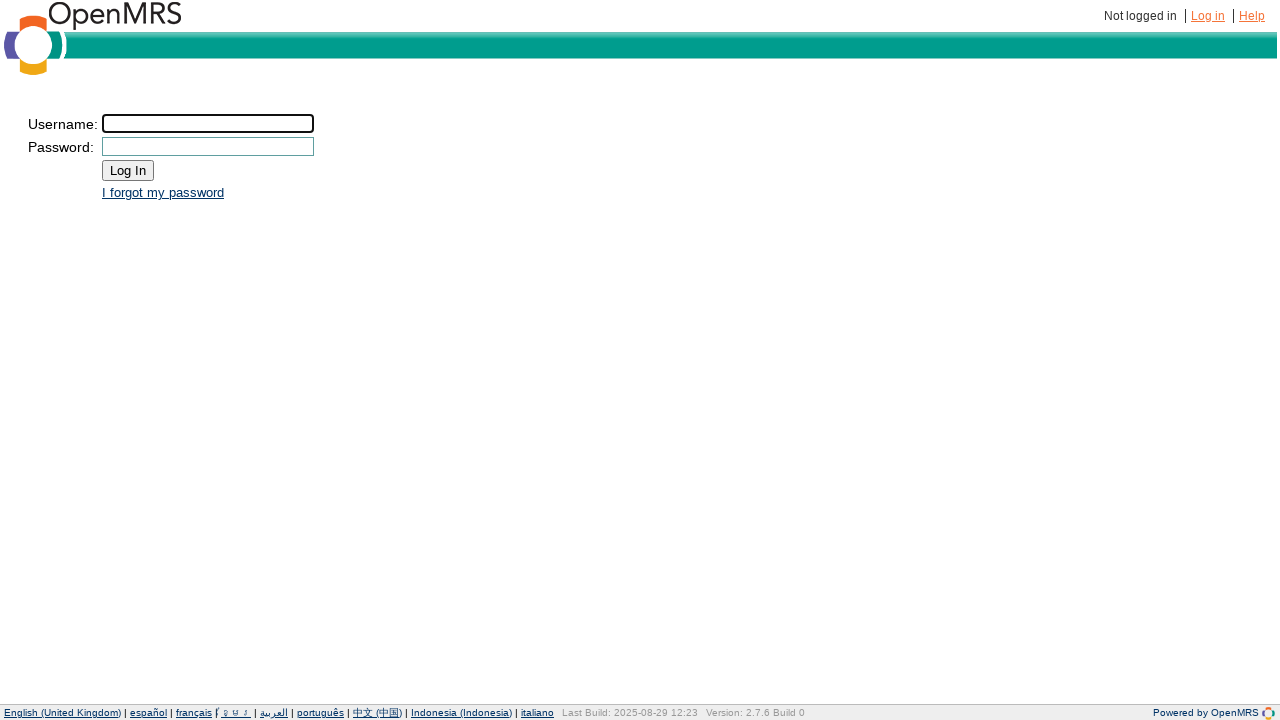

Waited for OpenMRS demo site to load (domcontentloaded)
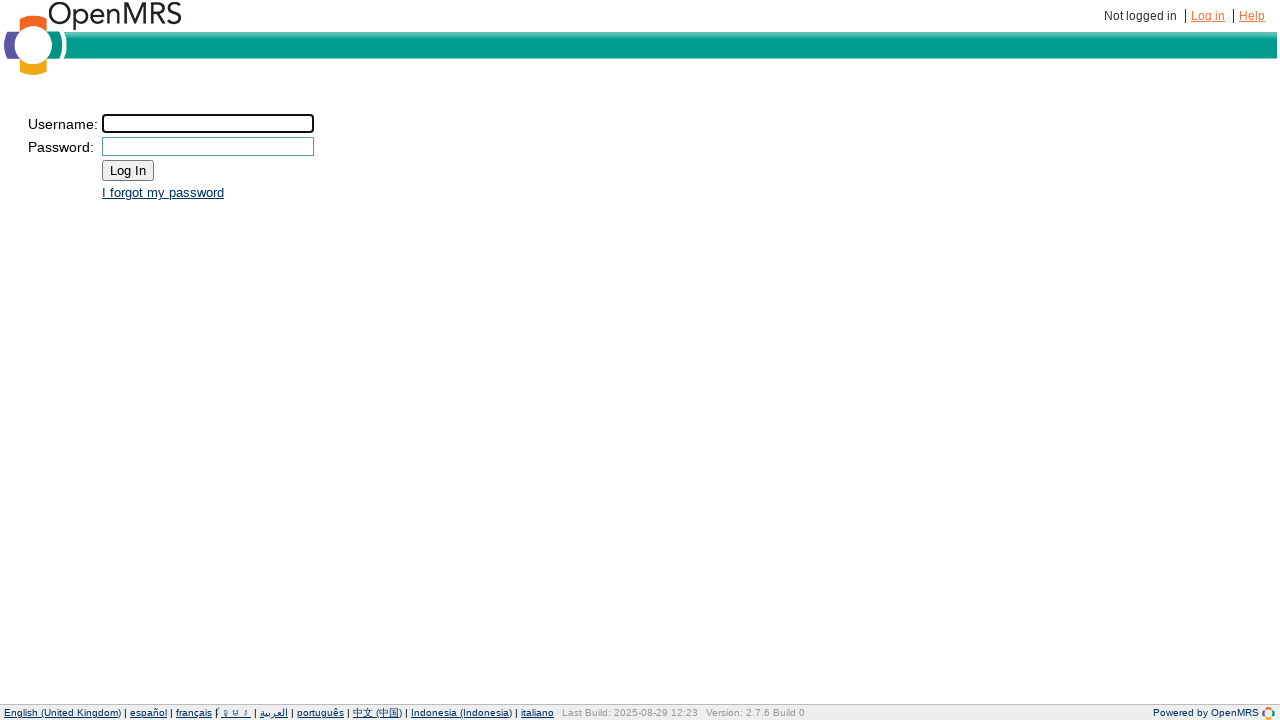

Captured OpenMRS page title: OpenMRS - Login
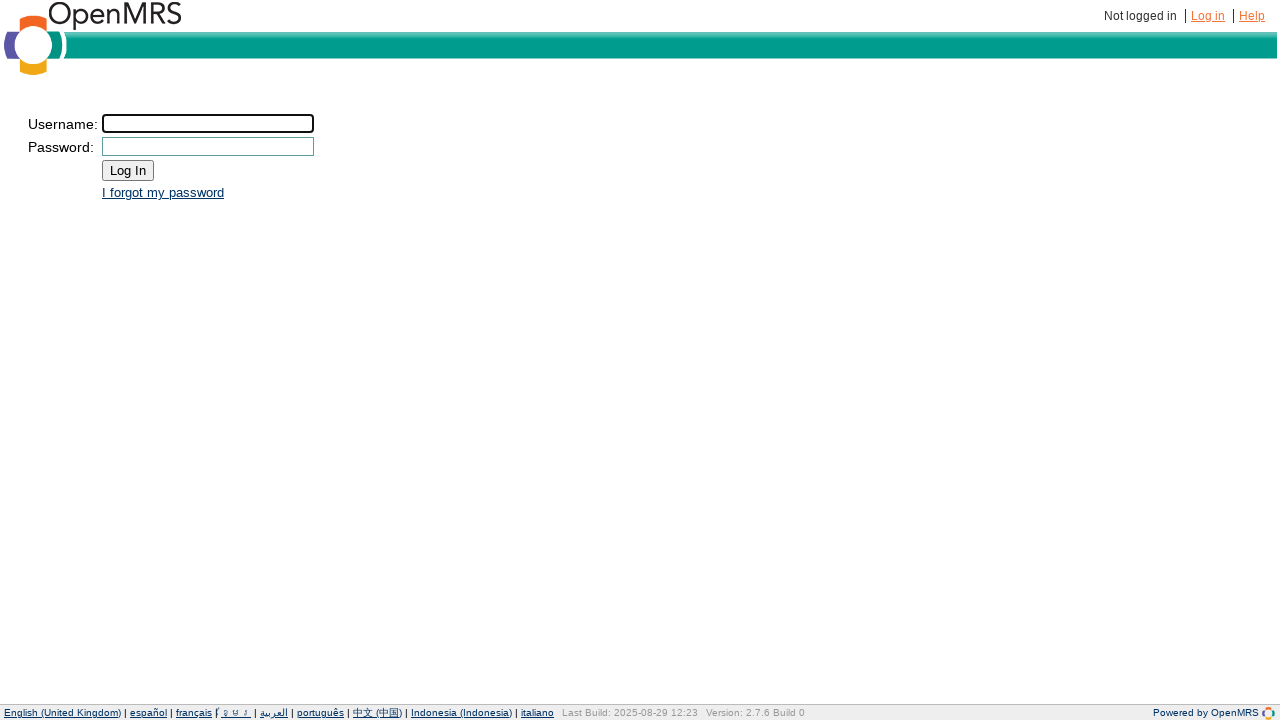

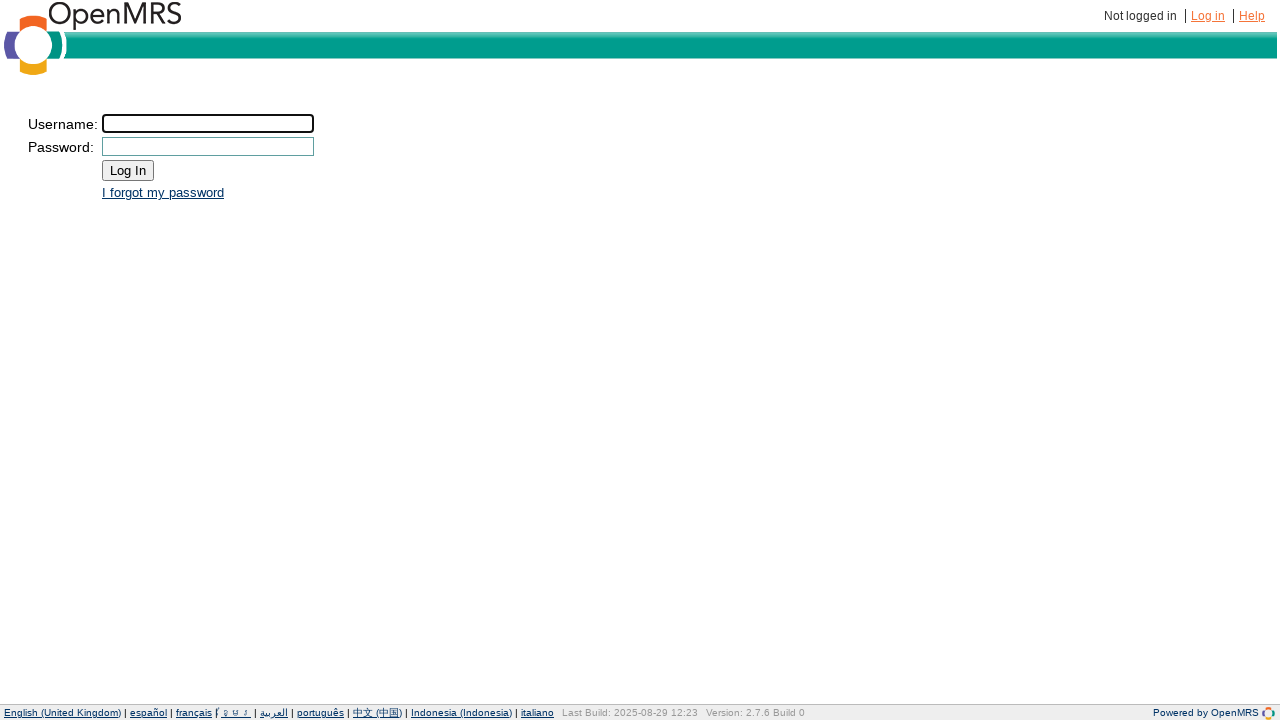